Tests registration form validation with invalid email addresses, verifying that email validation error messages are shown.

Starting URL: https://alada.vn/tai-khoan/dang-ky.html

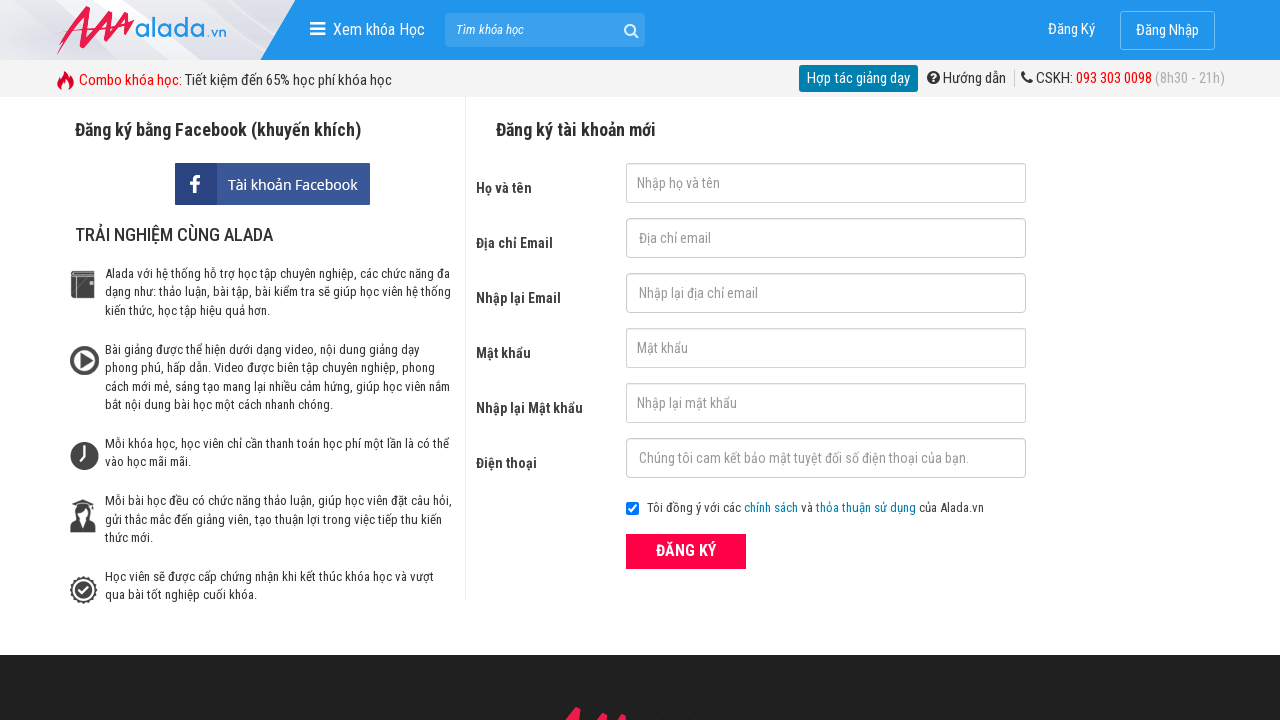

Filled first name field with 'Joe Biden' on #txtFirstname
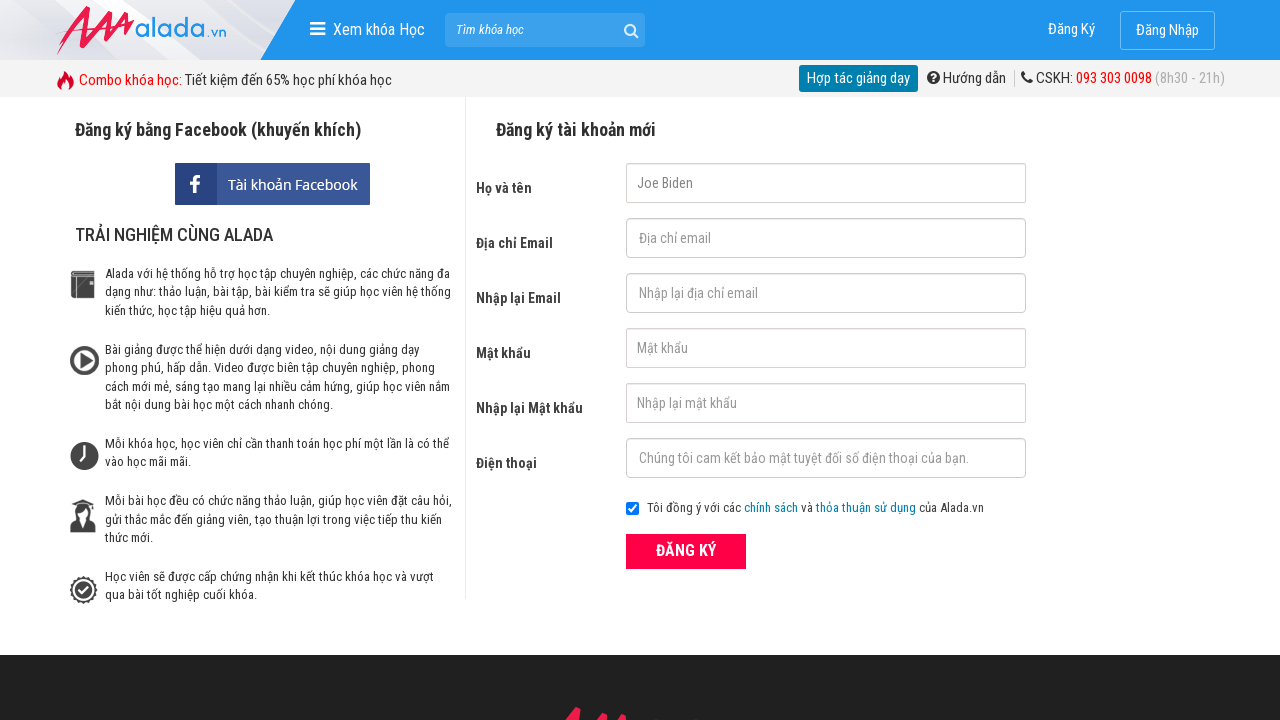

Filled email field with invalid email 'joebiden' on #txtEmail
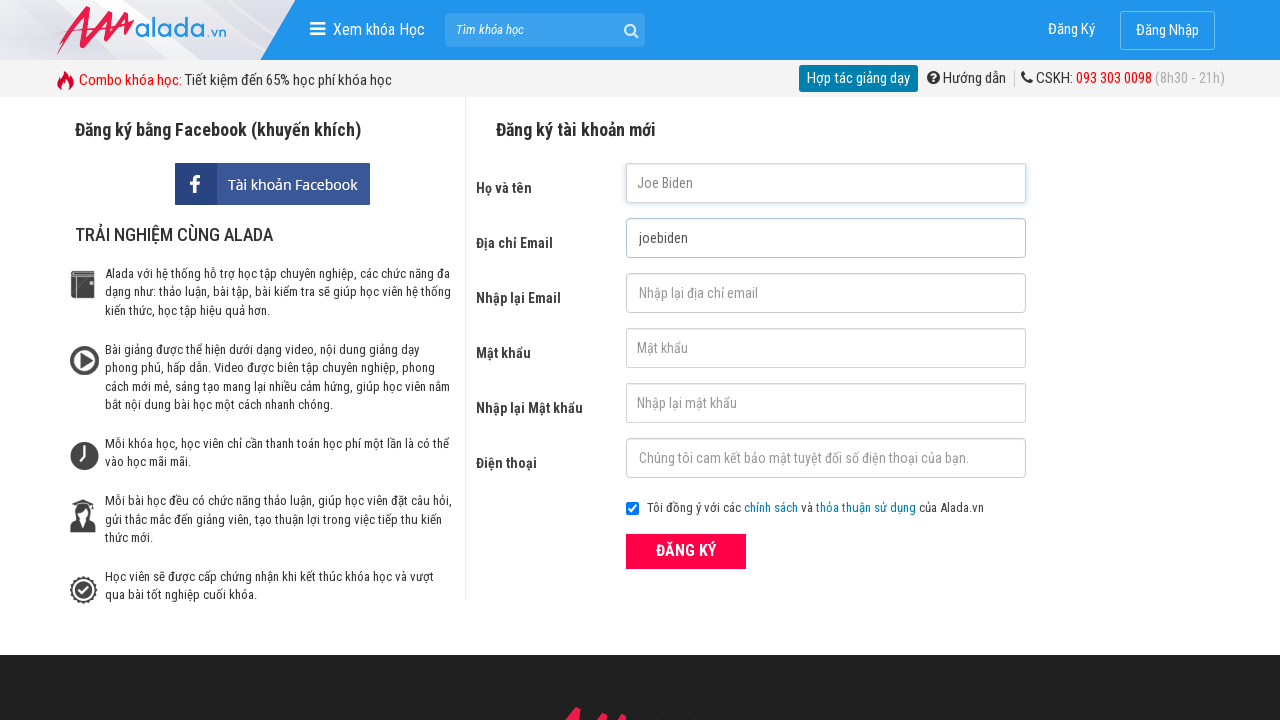

Filled confirm email field with invalid email 'joebiden' on #txtCEmail
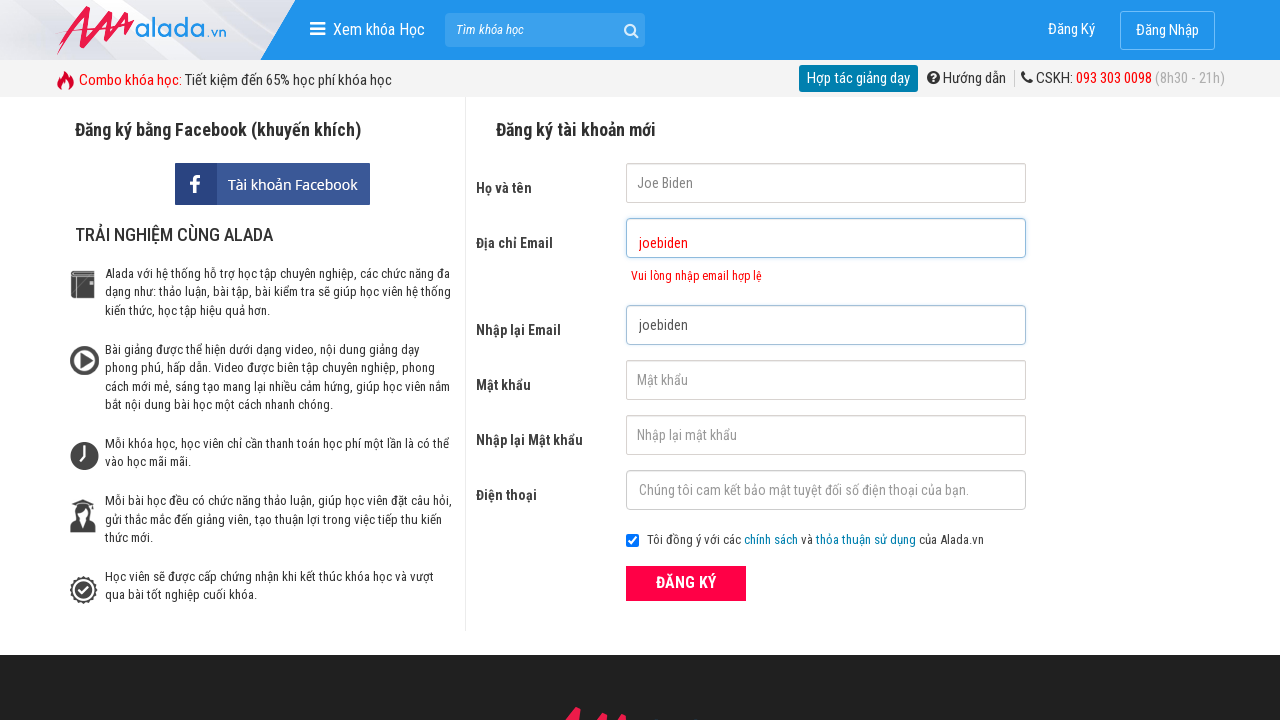

Filled password field with '123456' on #txtPassword
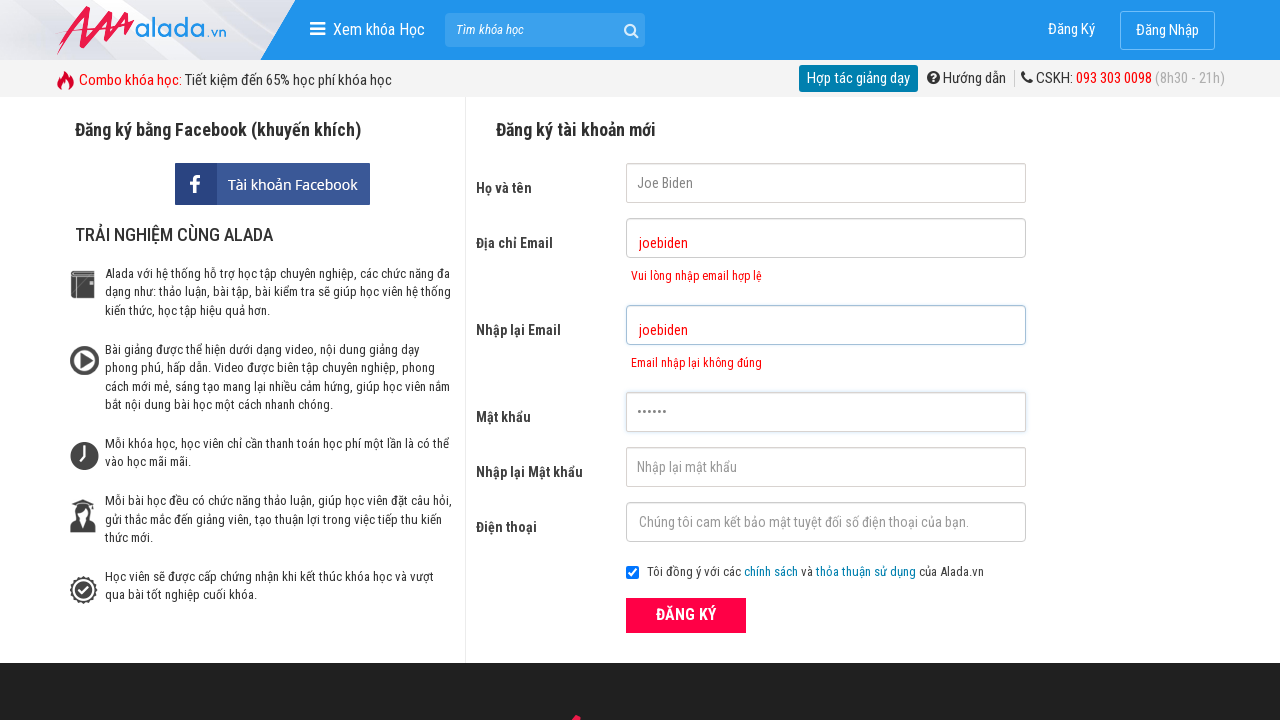

Filled confirm password field with '123456' on #txtCPassword
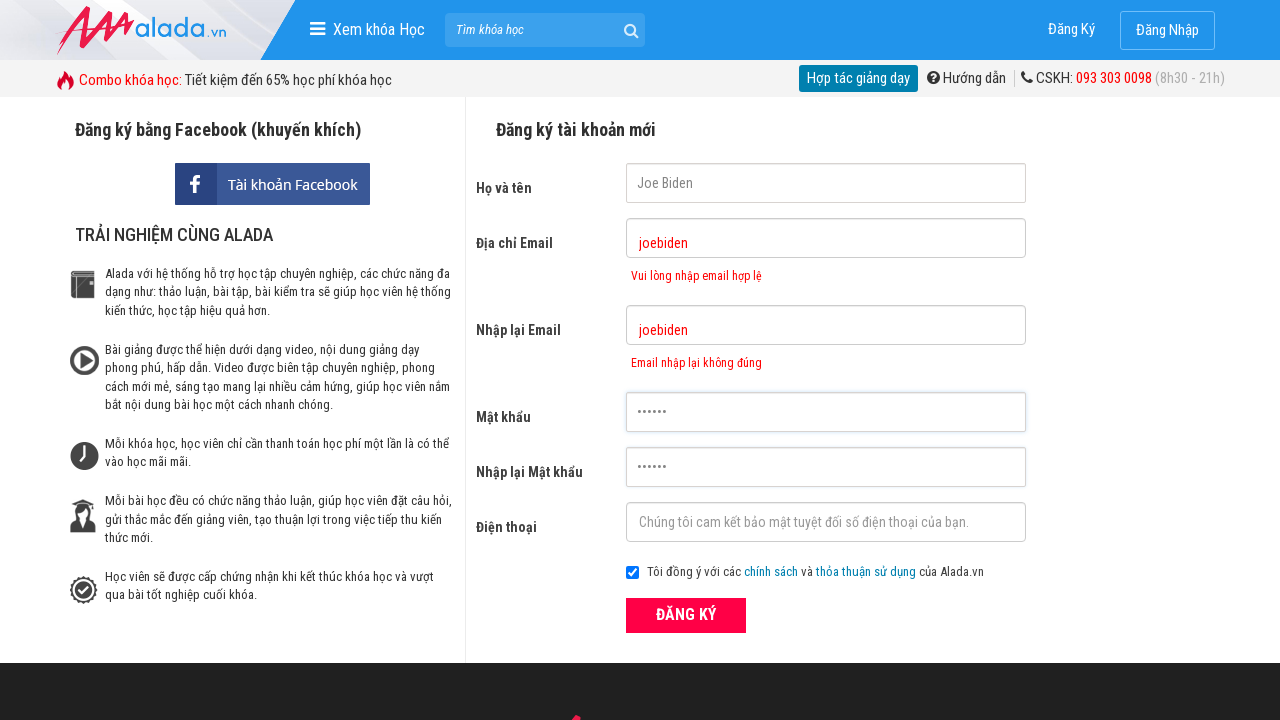

Filled phone field with '0388465783' on #txtPhone
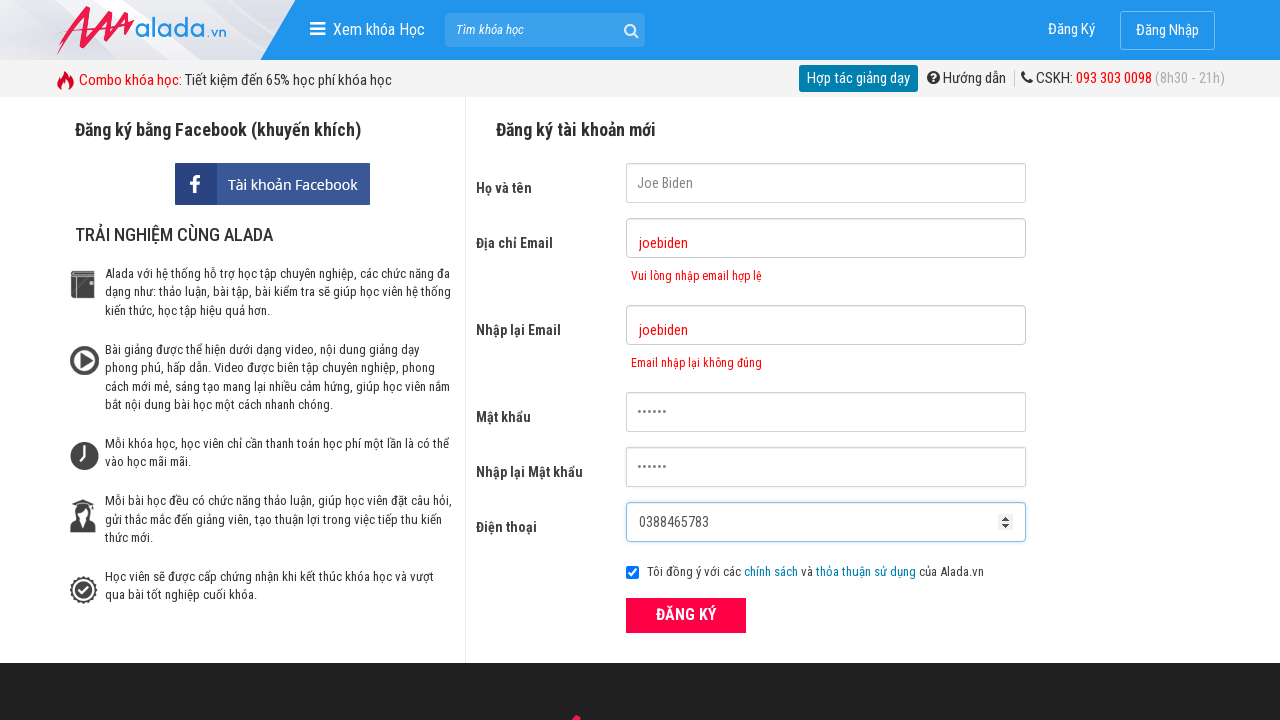

Clicked ĐĂNG KÝ (Register) button at (686, 615) on xpath=//button[text()='ĐĂNG KÝ' and @type='submit']
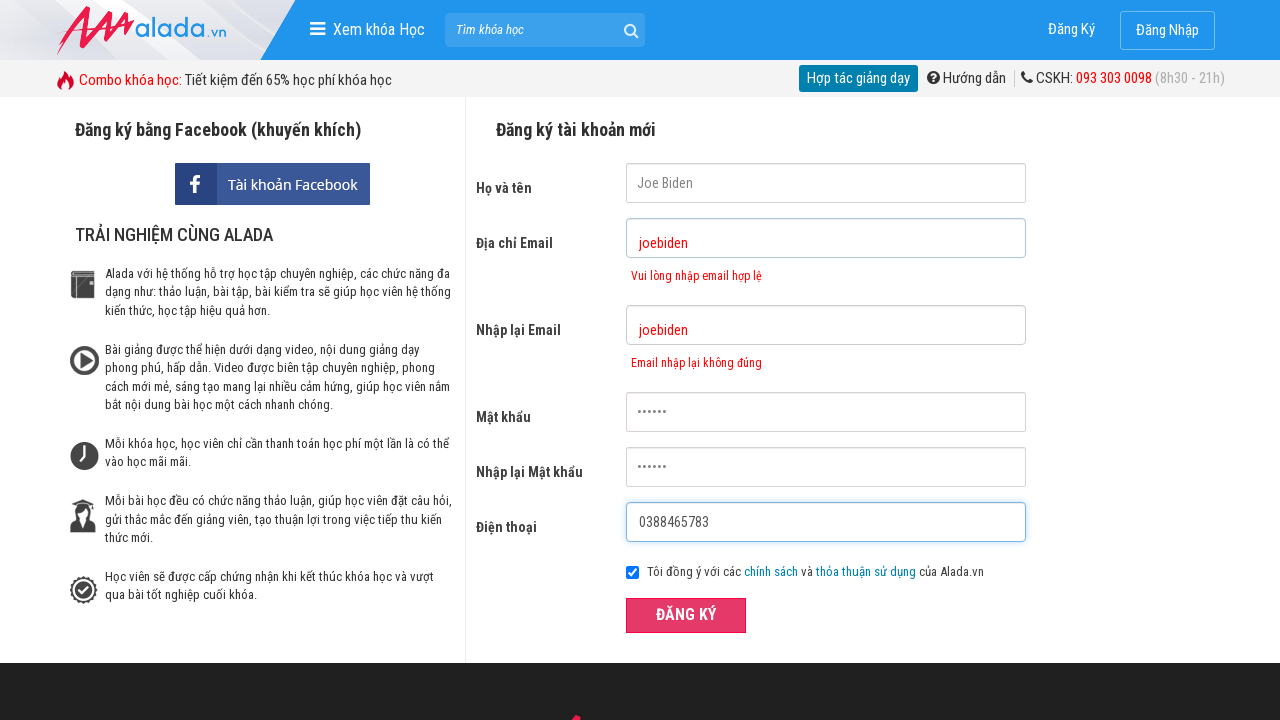

Email validation error message appeared
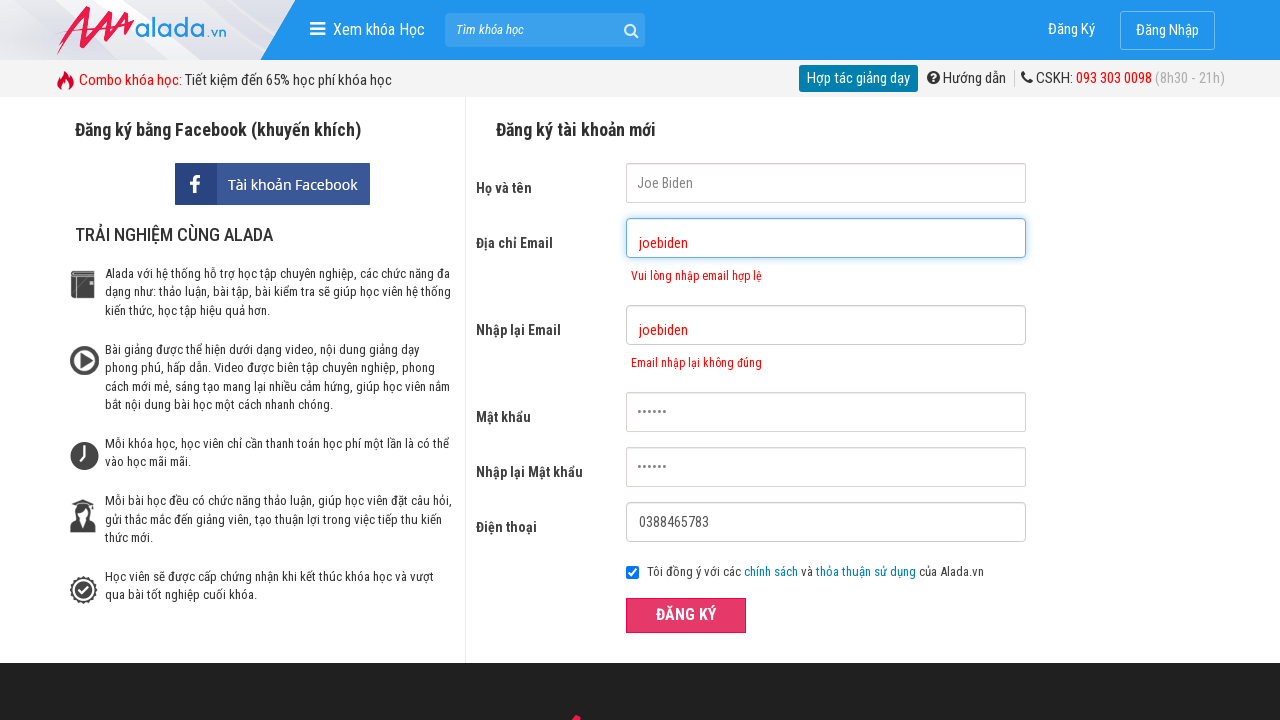

Confirm email validation error message appeared
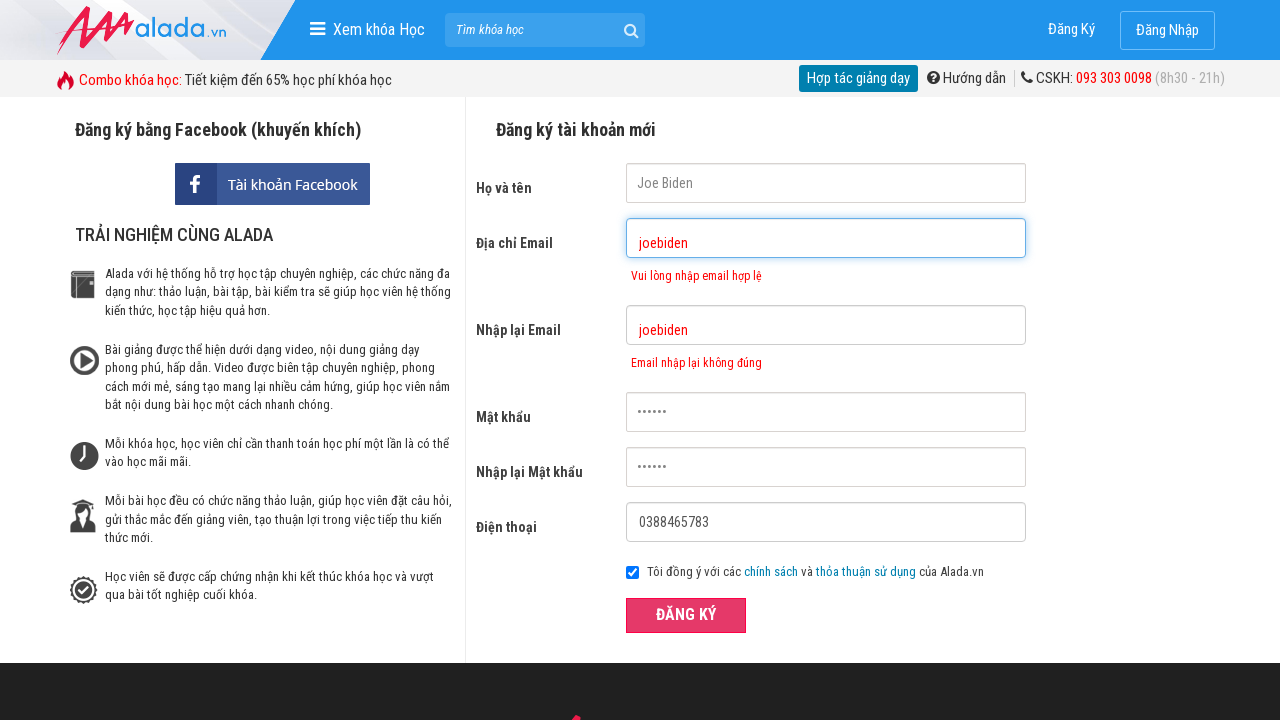

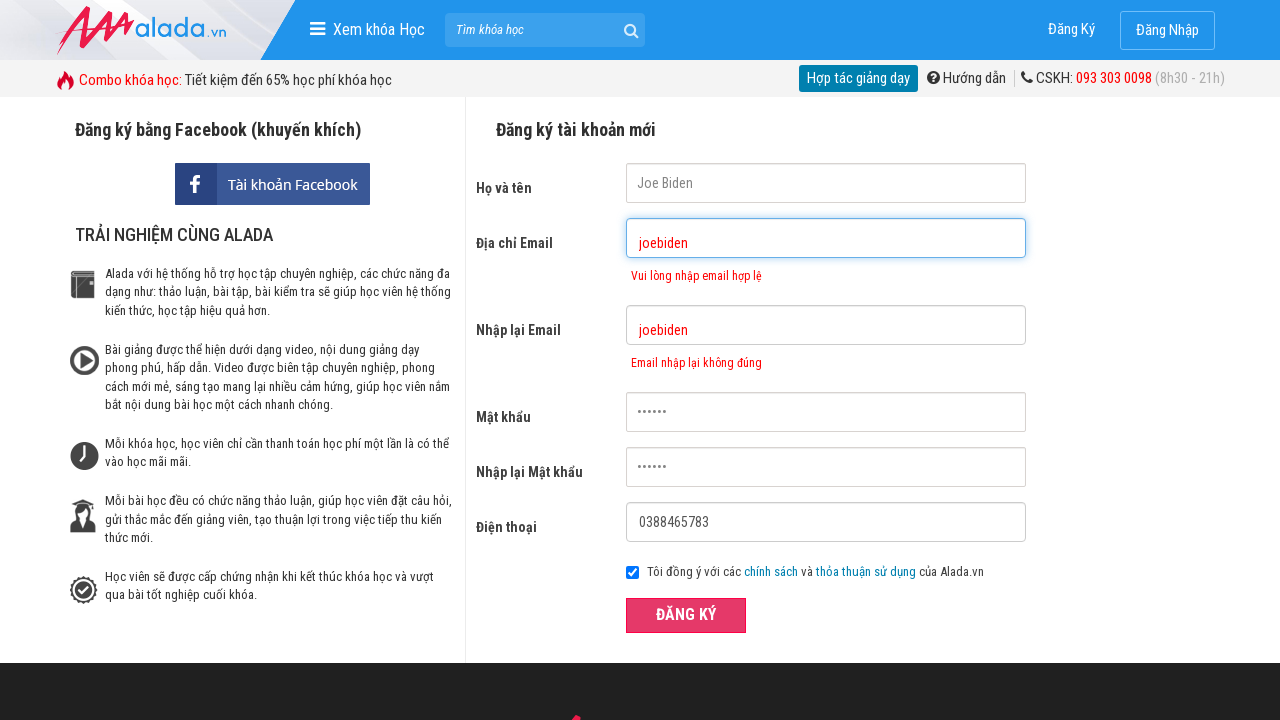